Tests right-click context menu by right-clicking an element, hovering over quit option, and clicking it

Starting URL: http://swisnl.github.io/jQuery-contextMenu/demo.html

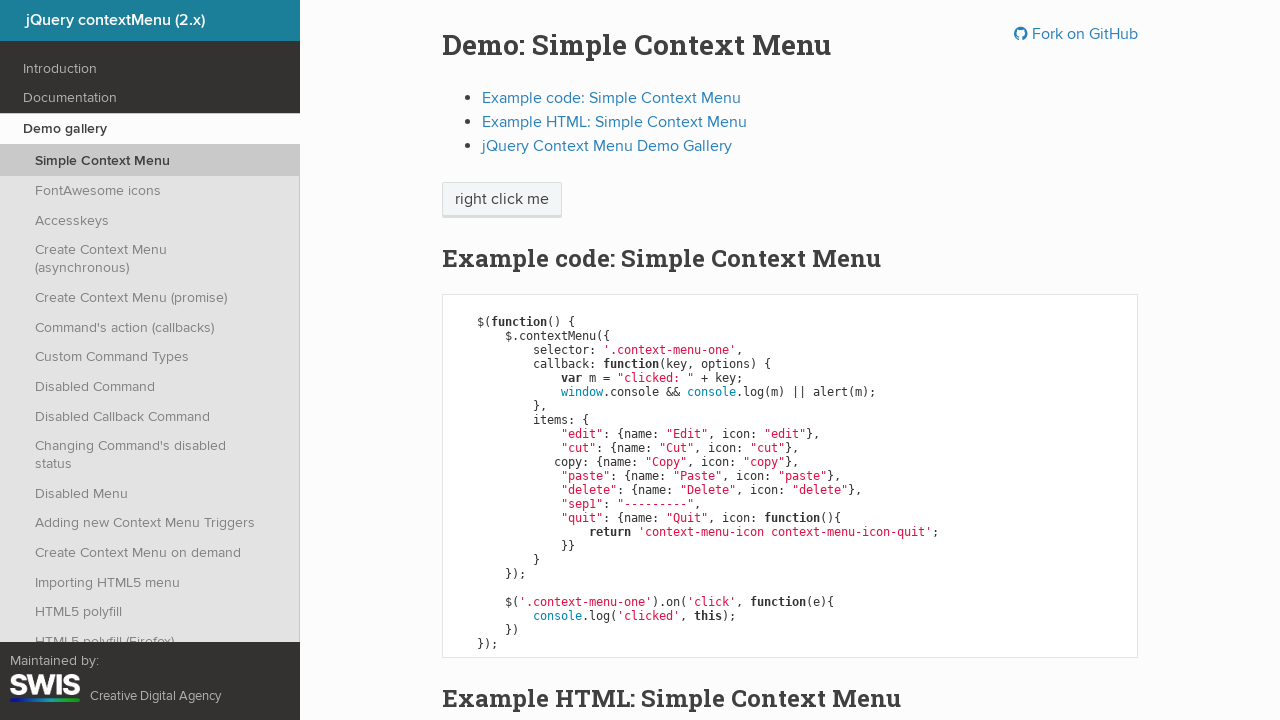

Right-clicked on 'right click me' element to open context menu at (502, 200) on //span[text()='right click me']
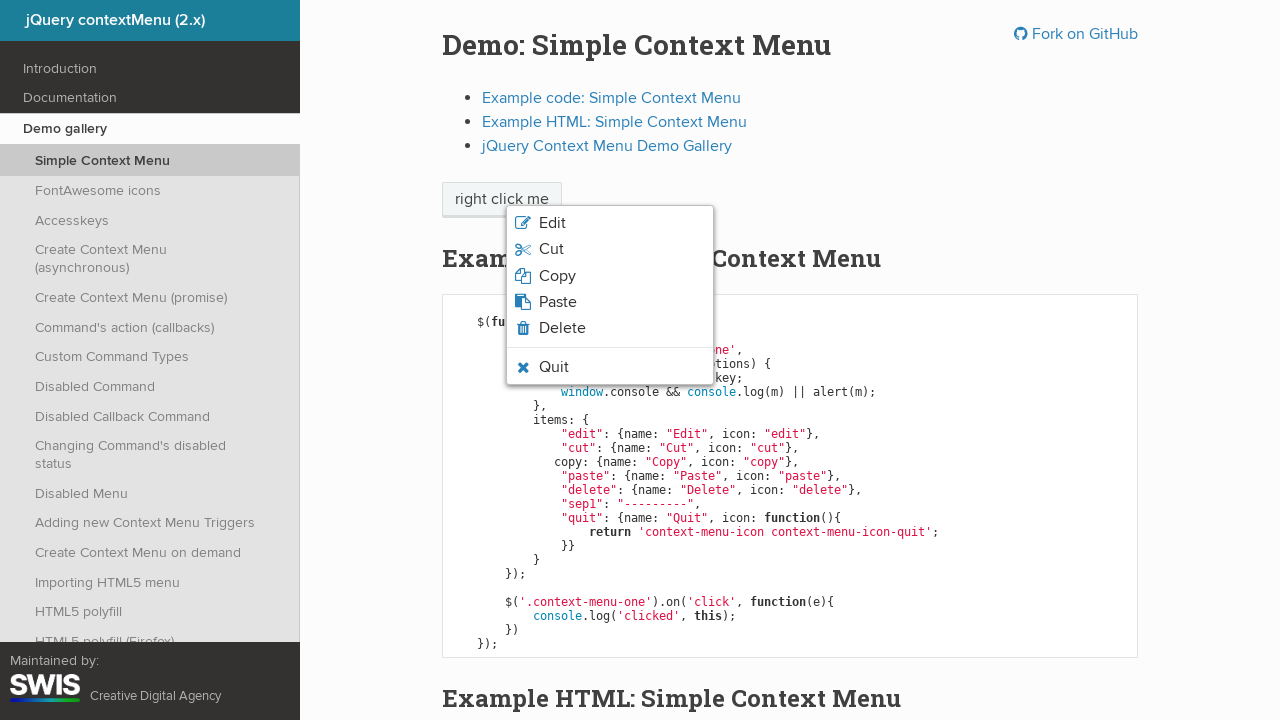

Hovered over Quit option in context menu at (554, 367) on xpath=//li[contains(@class,'context-menu-icon-quit')]/span[text()='Quit']
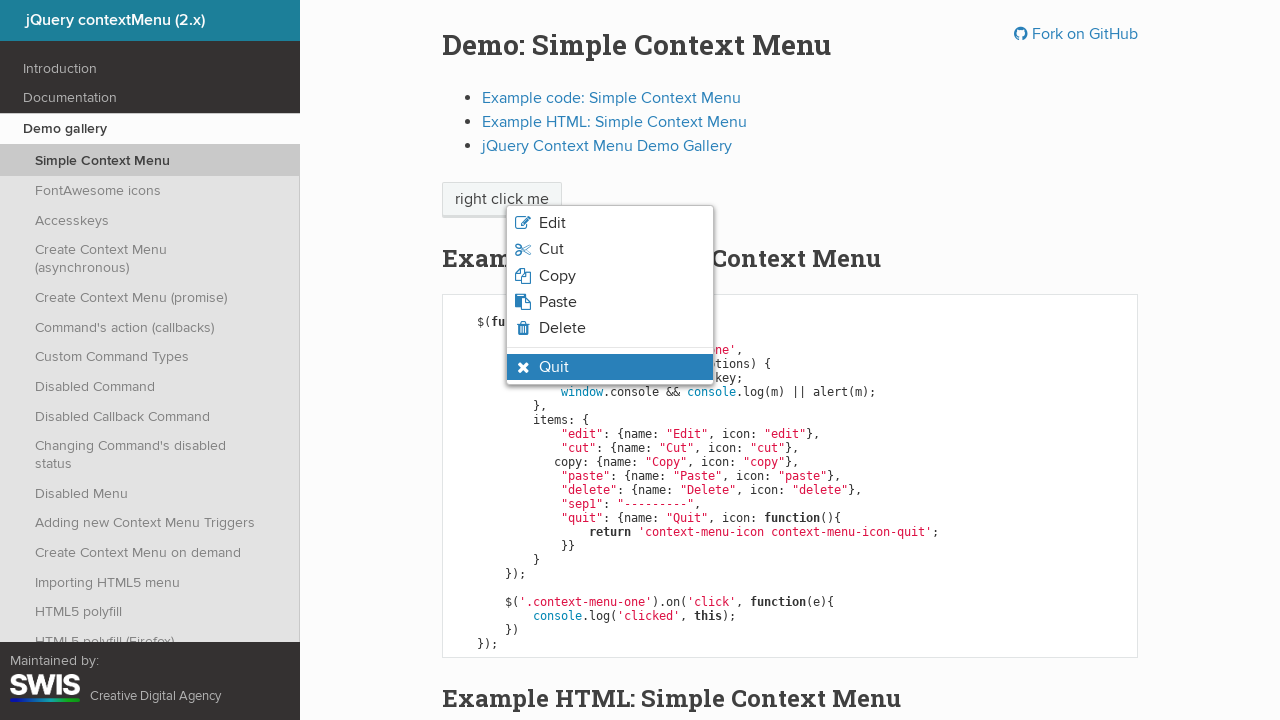

Clicked the Quit option from context menu at (554, 367) on xpath=//li[contains(@class,'context-menu-visible') and contains(@class,'context-
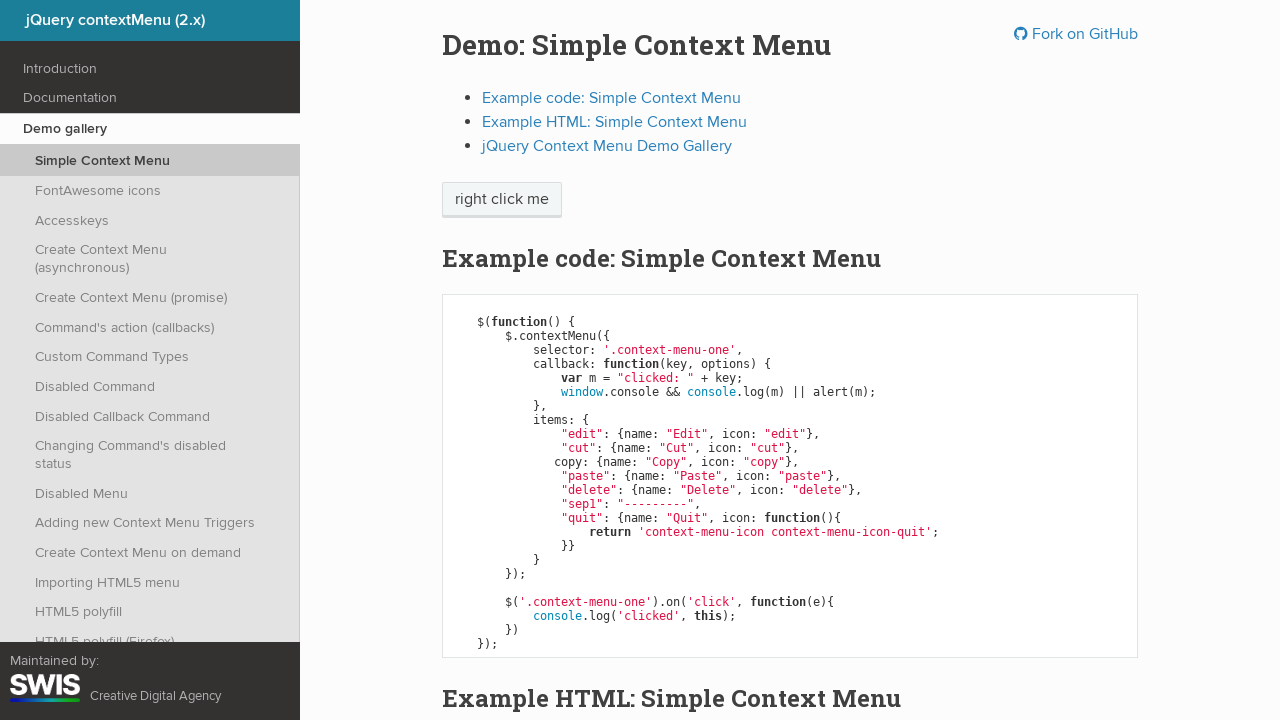

Set up dialog handler to accept alert
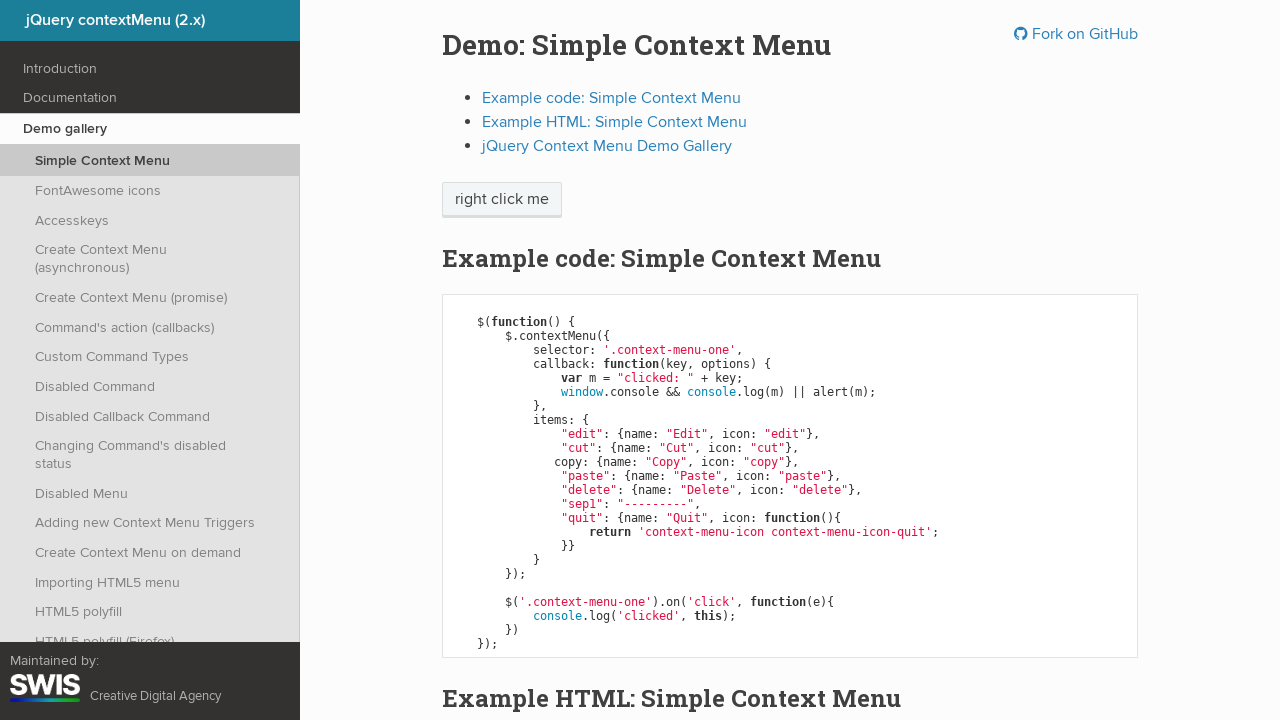

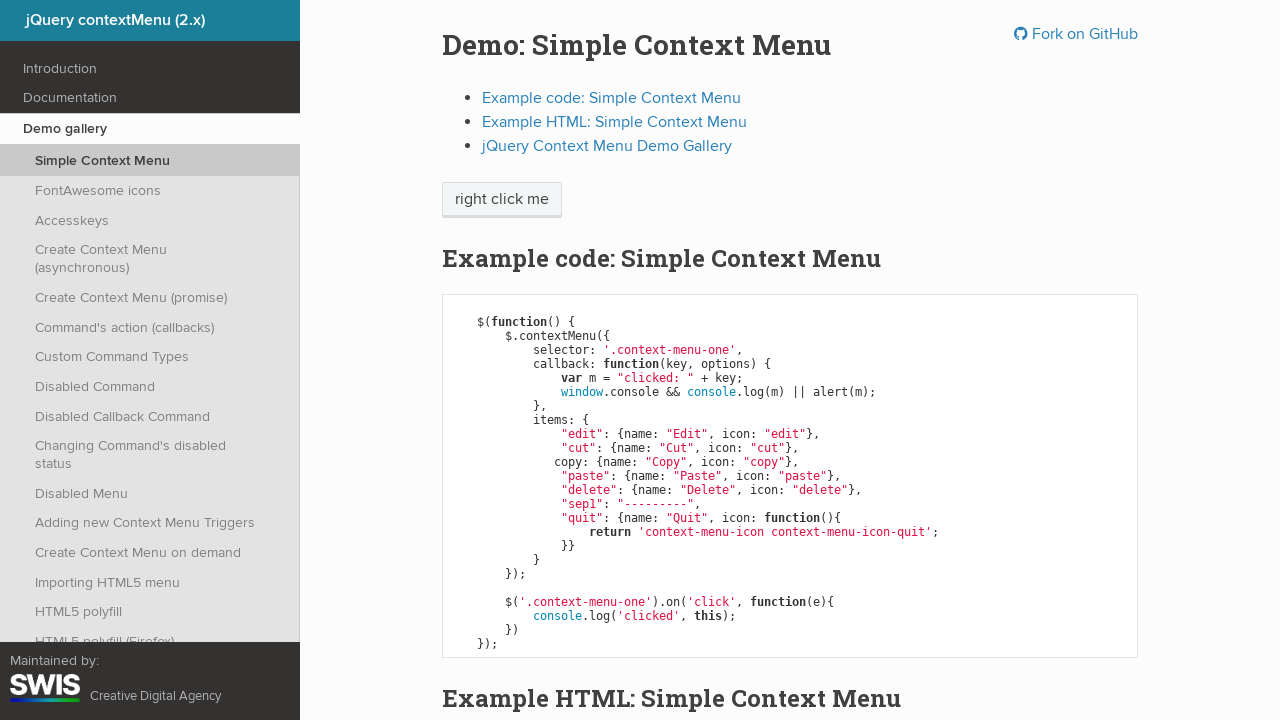